Tests the currency exchange calculator on ING Romania's website by selecting an exchange type, entering an amount, selecting a currency (USD), and verifying the calculated total matches the expected result based on the exchange rate table.

Starting URL: https://ing.ro/persoane-fizice/curs-valutar

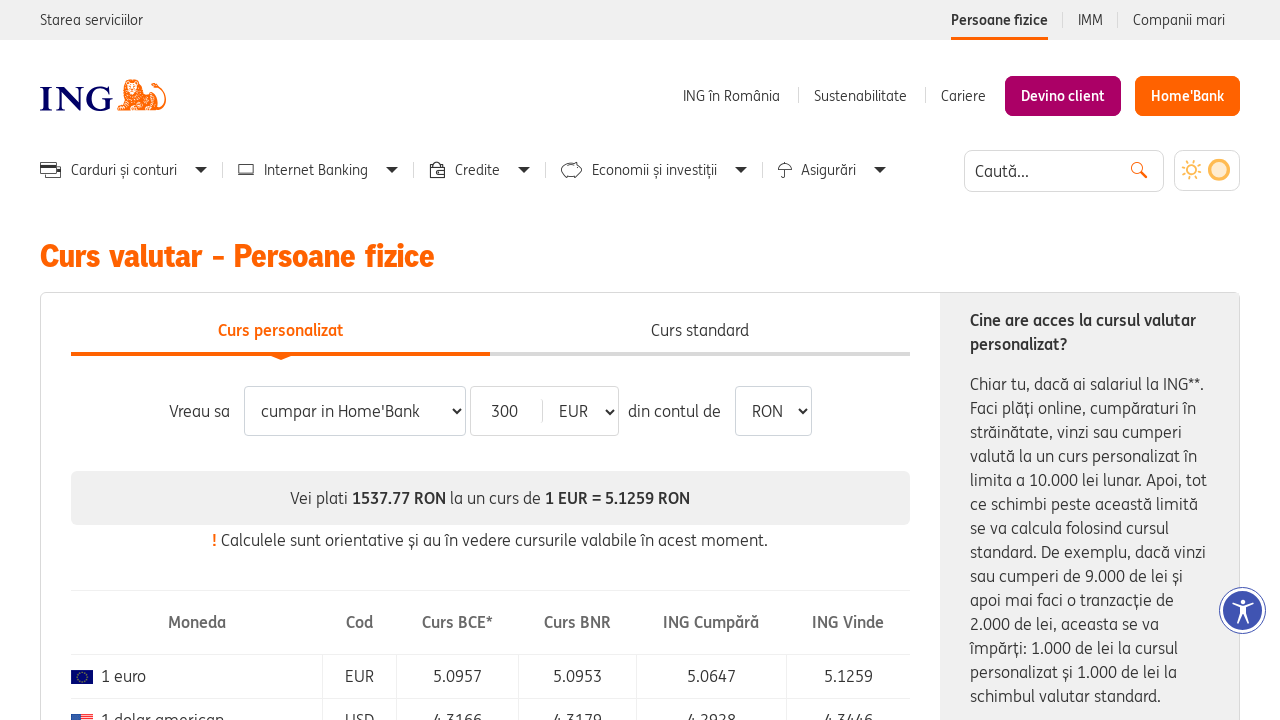

Selected exchange type option with value '1' on #exchange-type
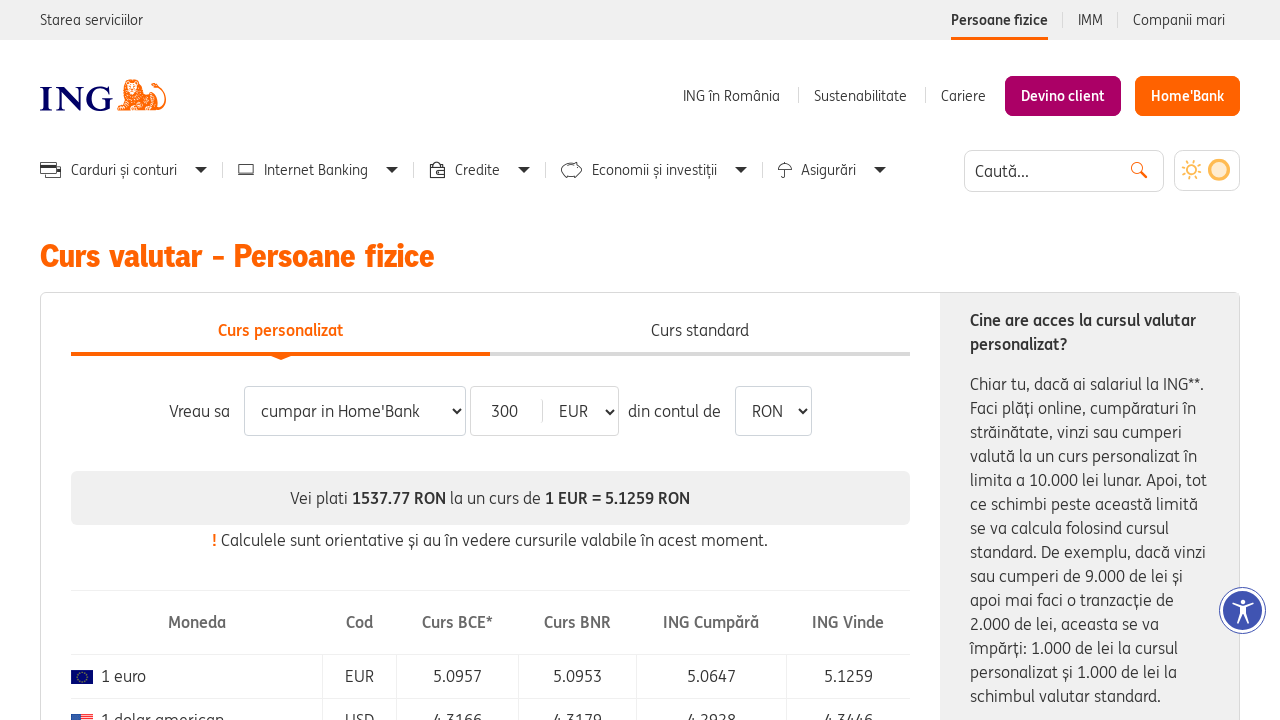

Filled amount field with value '30' on input[type='number']
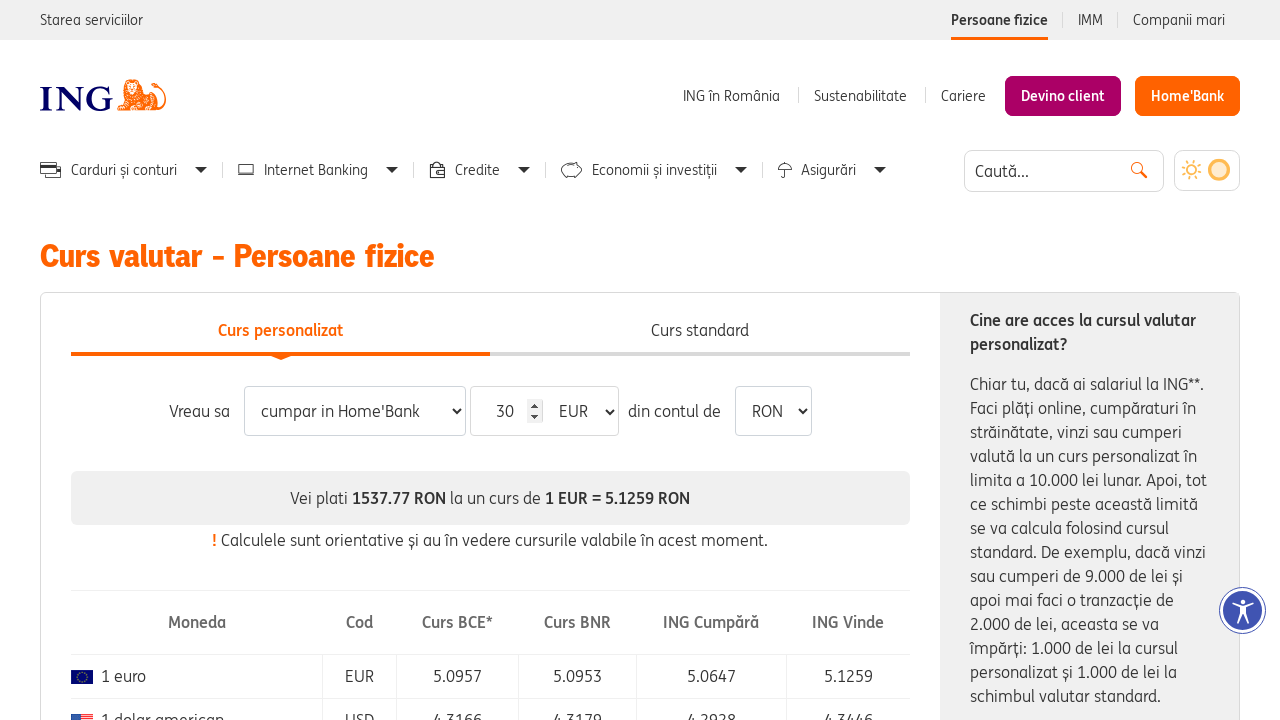

Waited 1000ms for page to update
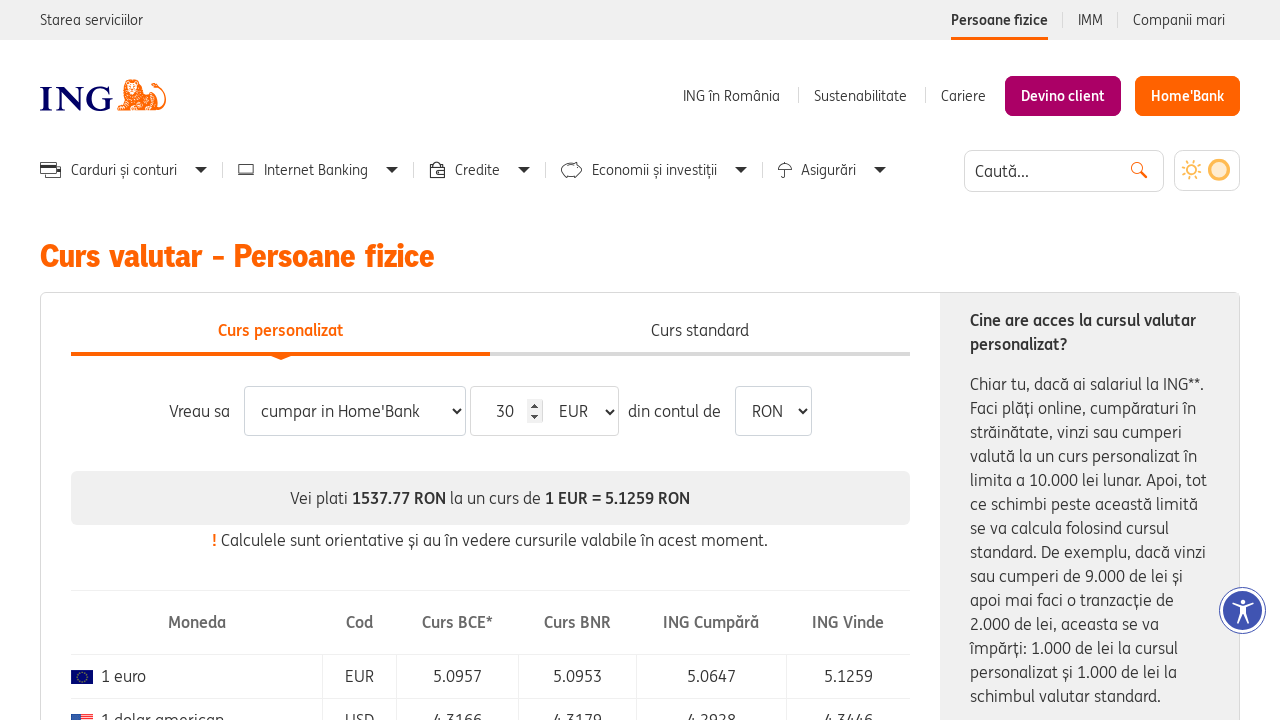

Selected USD currency from exchange dropdown on #exchange-visa-trans
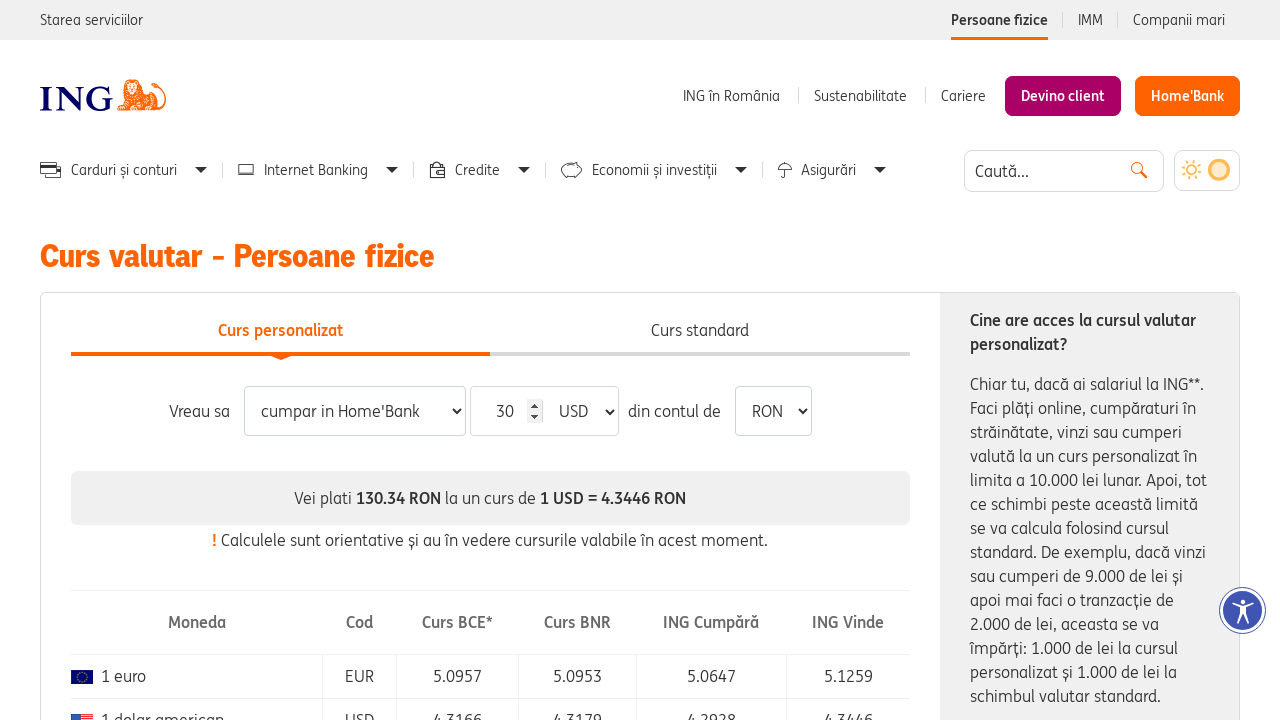

Waited 1000ms for calculation to complete
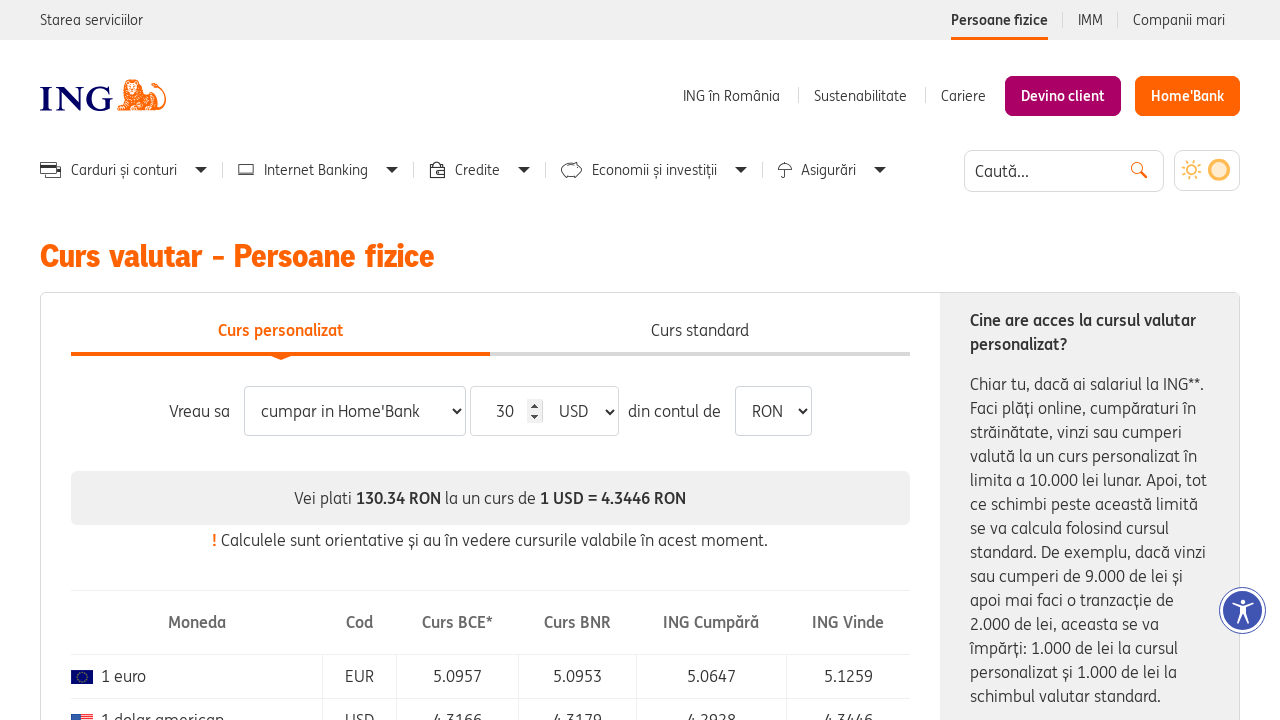

Verified that exchange total span element is displayed
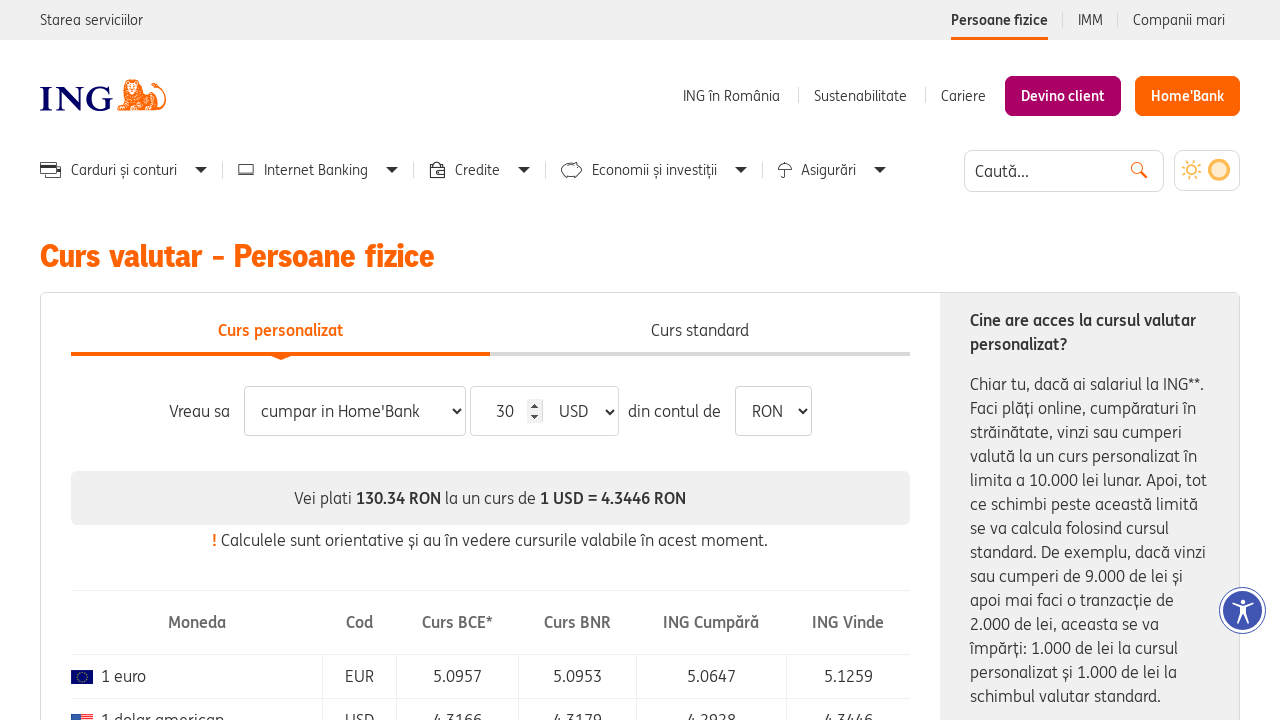

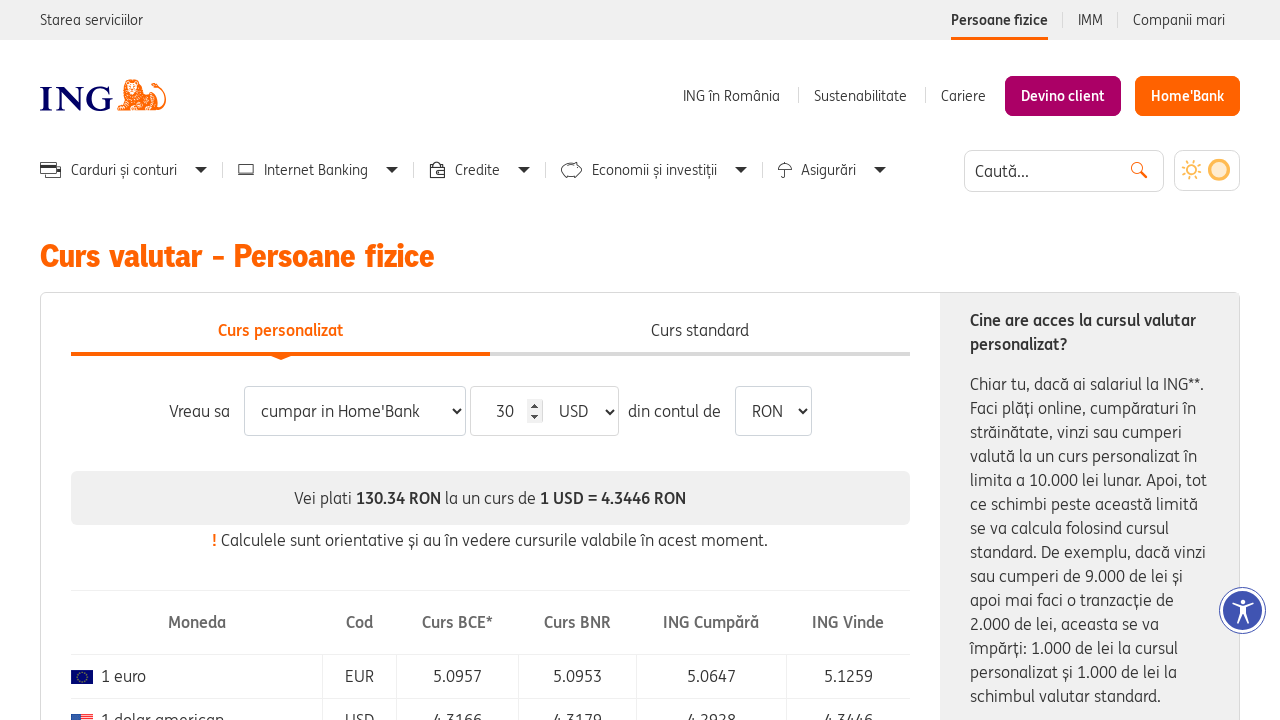